Tests dynamic button text update functionality by entering random text into an input field, clicking a button, and verifying the button's text changes to match the entered text. This is repeated 5 times with different random strings.

Starting URL: http://uitestingplayground.com/textinput

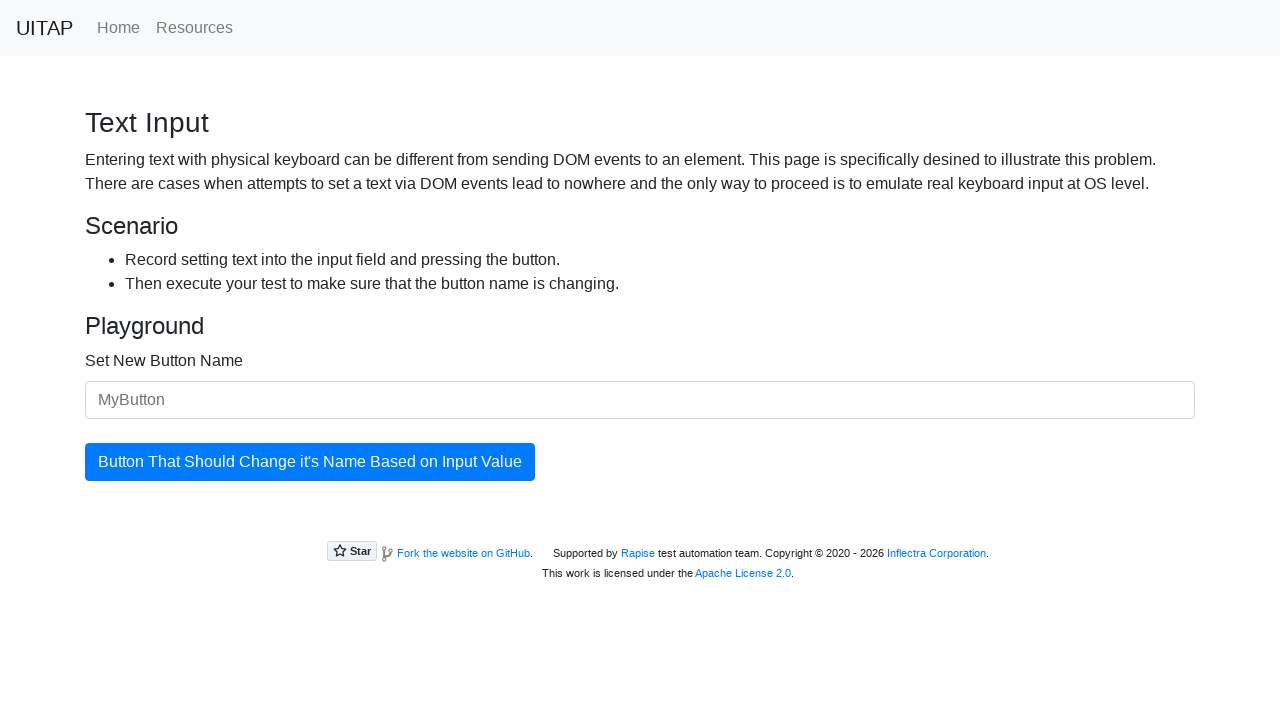

Navigated to text input test page
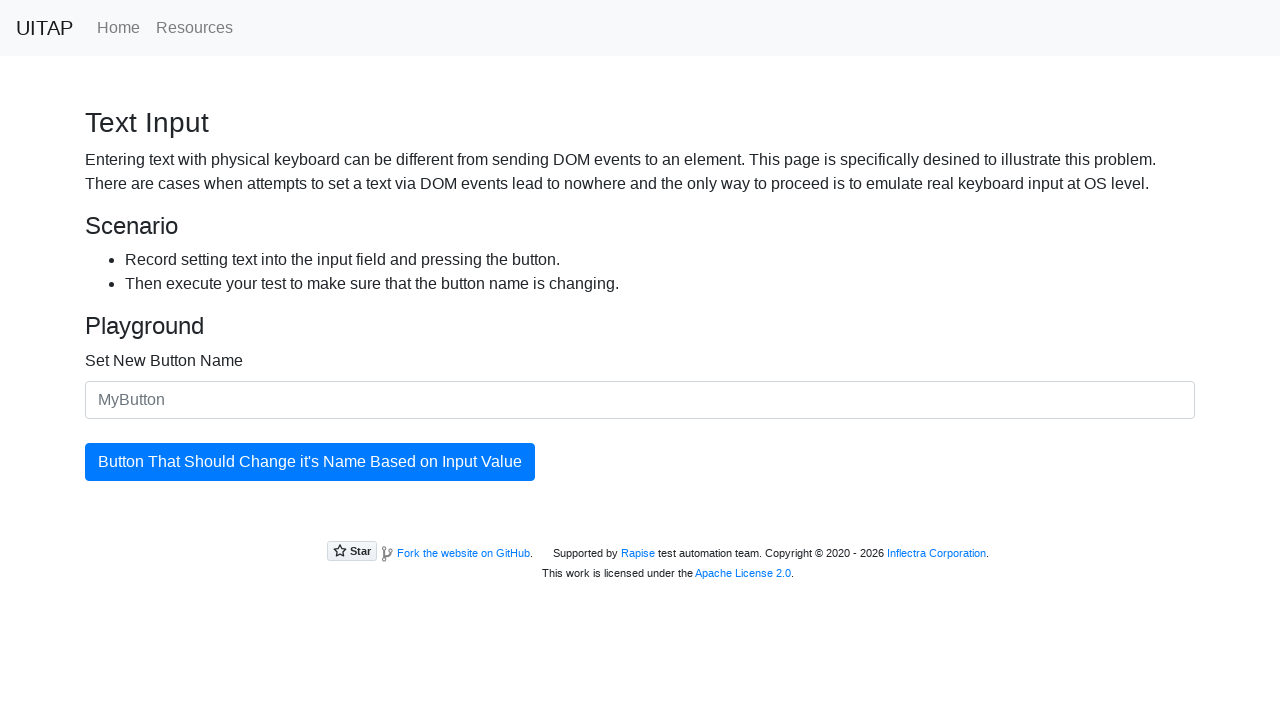

Filled input field with random text: 'SFpvivg' on #newButtonName
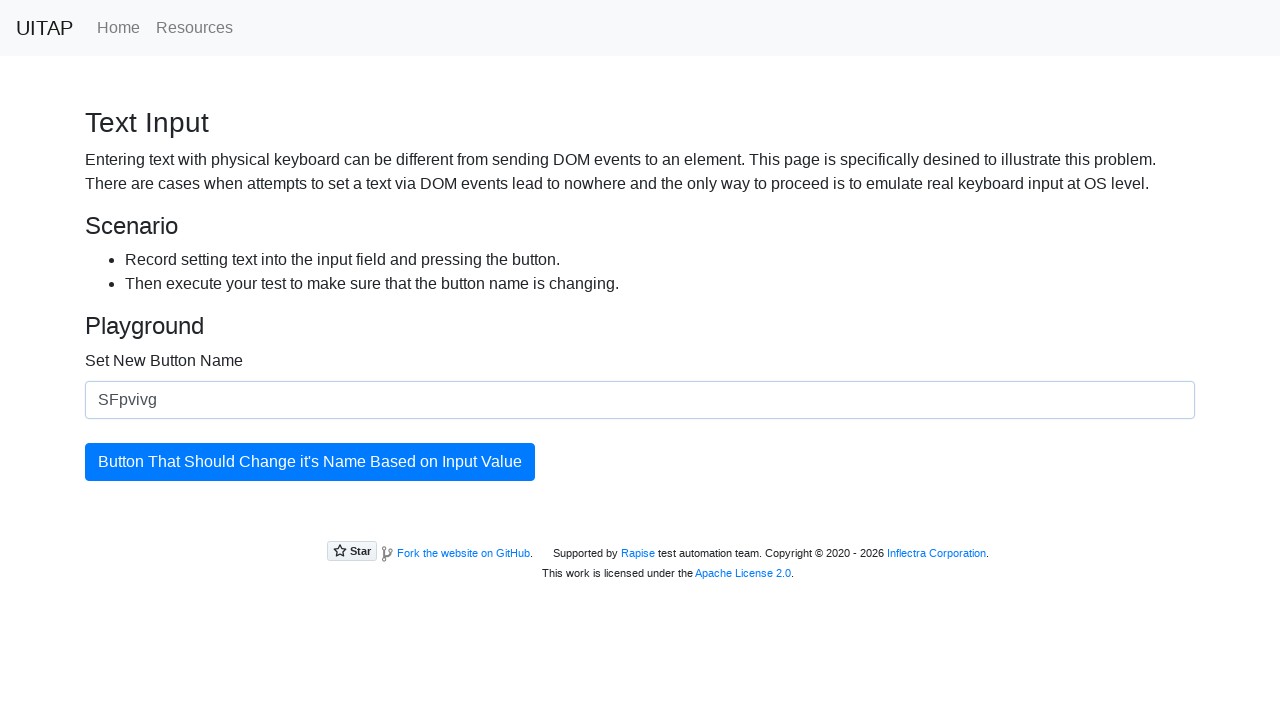

Clicked the updating button at (310, 462) on #updatingButton
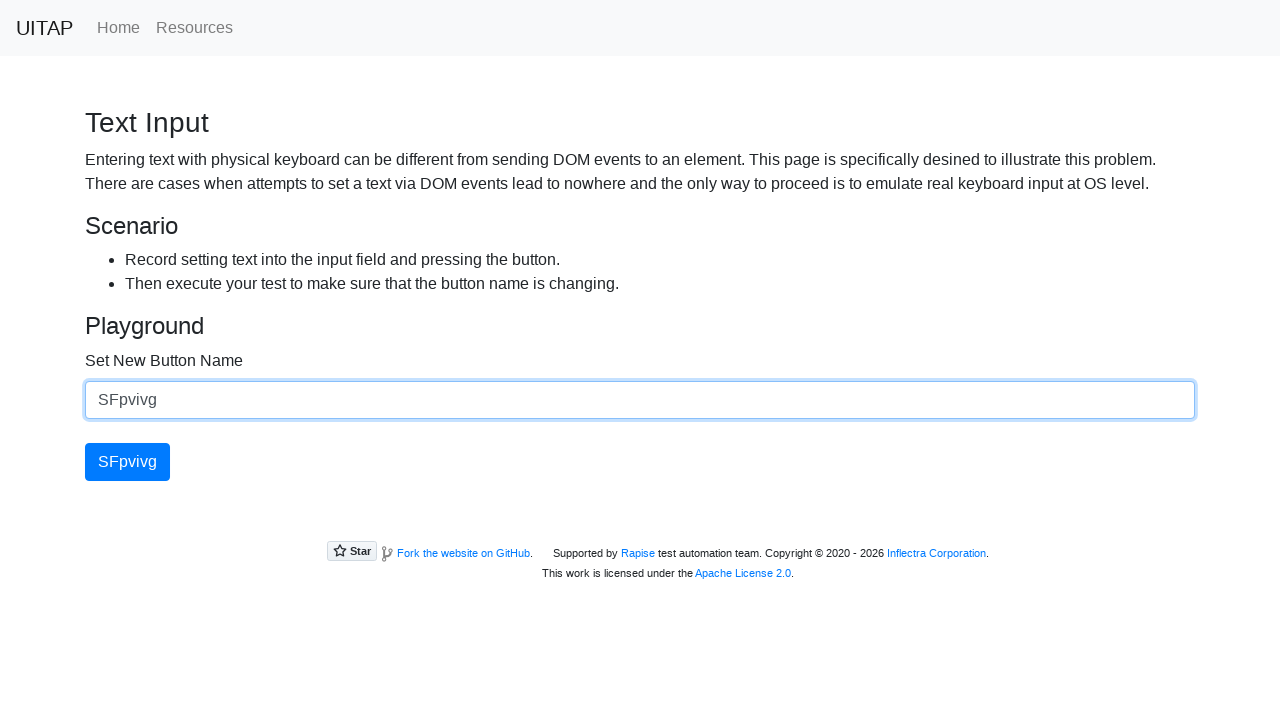

Waited 300ms for button text to update
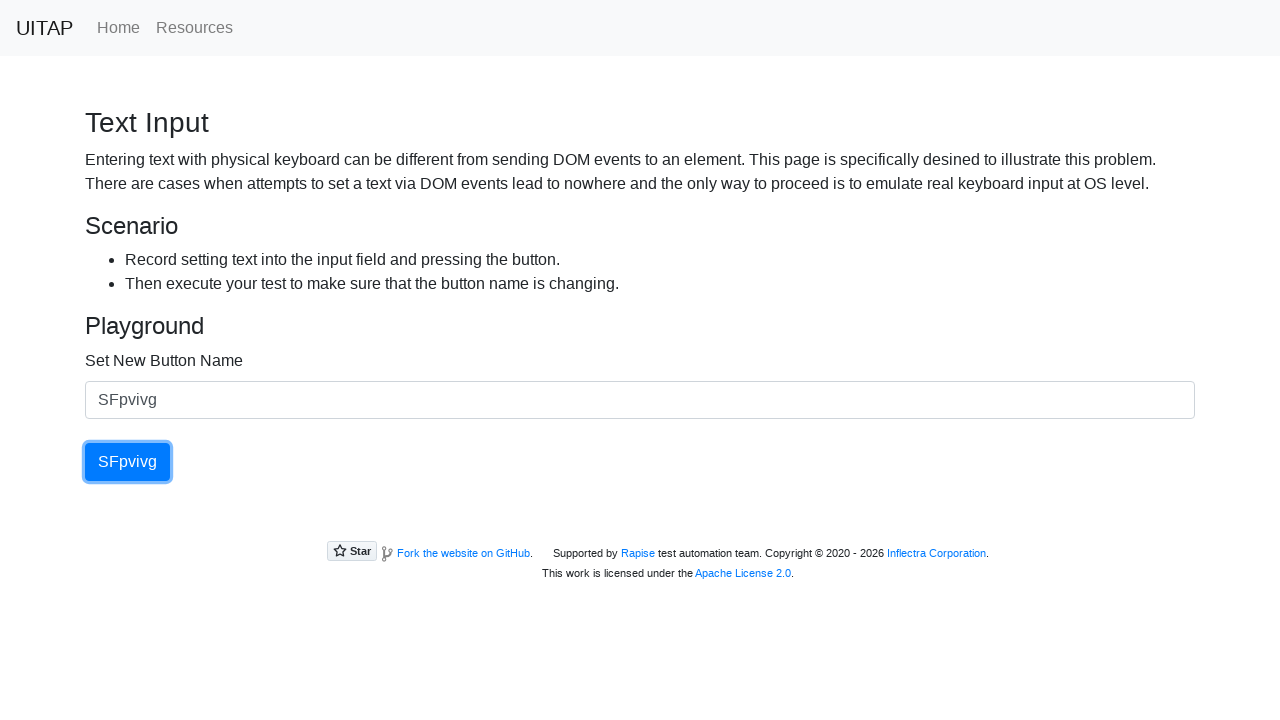

Retrieved button text: 'SFpvivg'
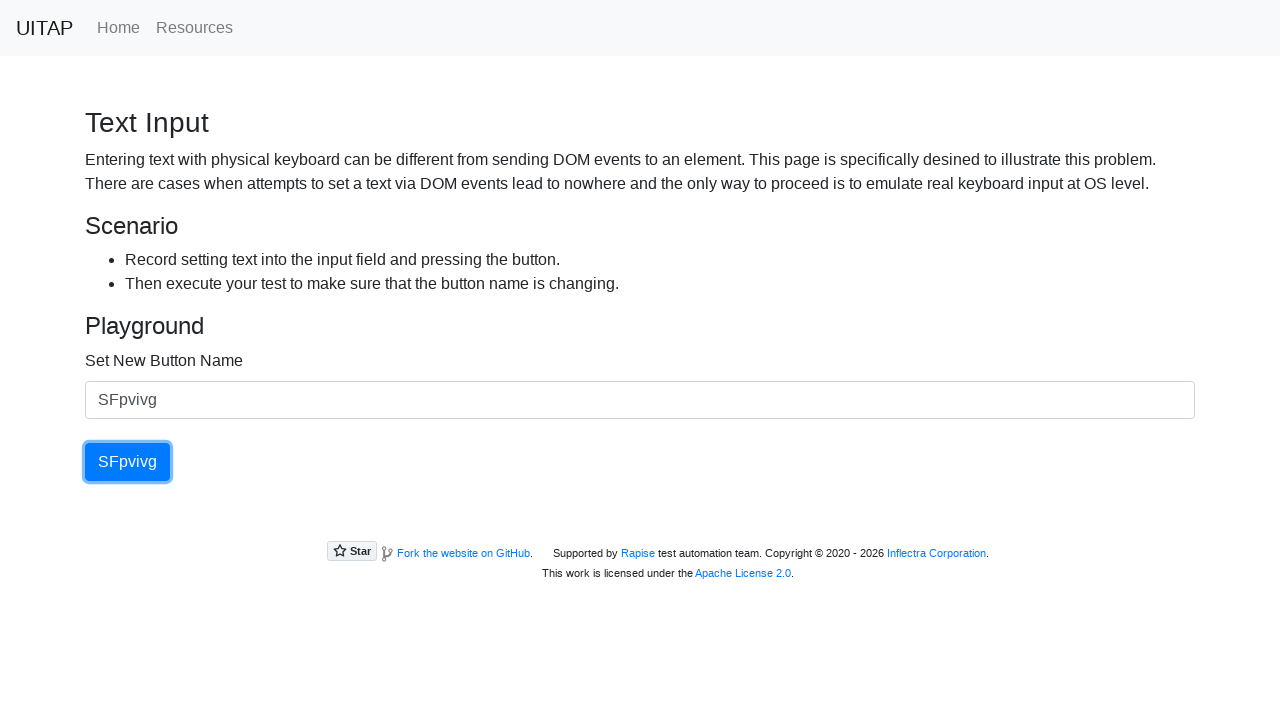

Verified button text matches input text 'SFpvivg' (iteration 1/5)
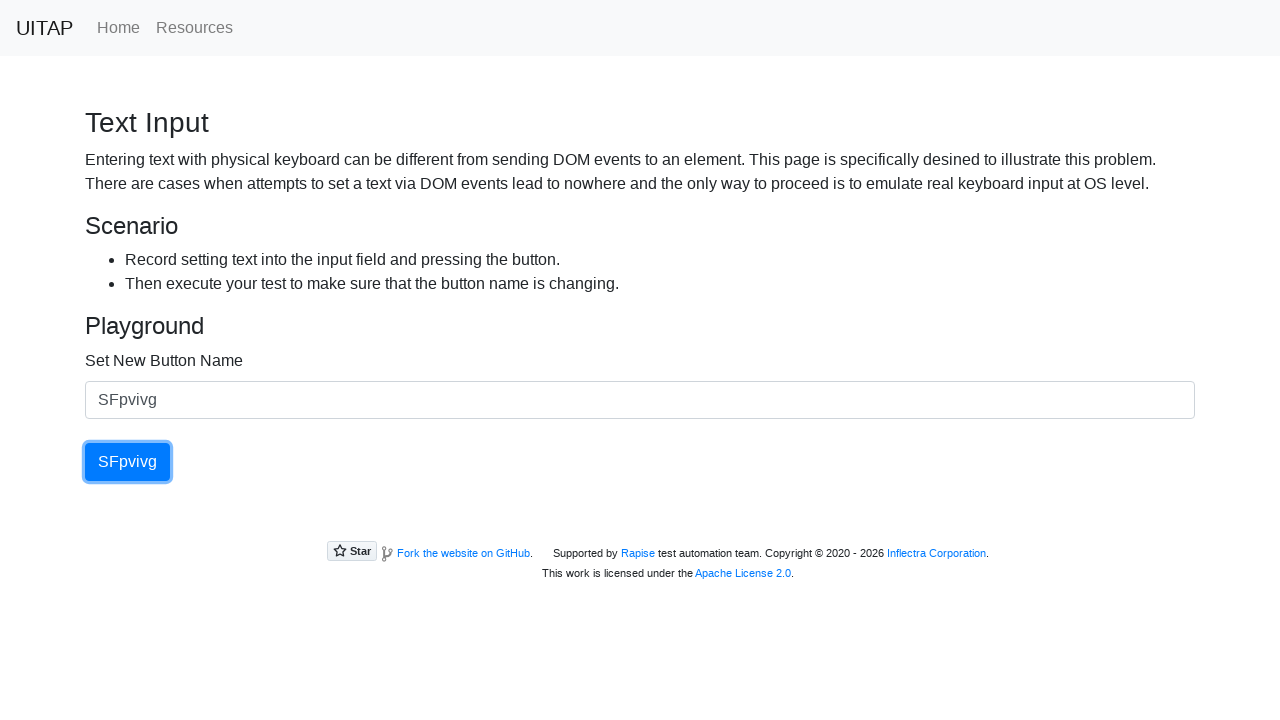

Filled input field with random text: 'lsFpqrTh' on #newButtonName
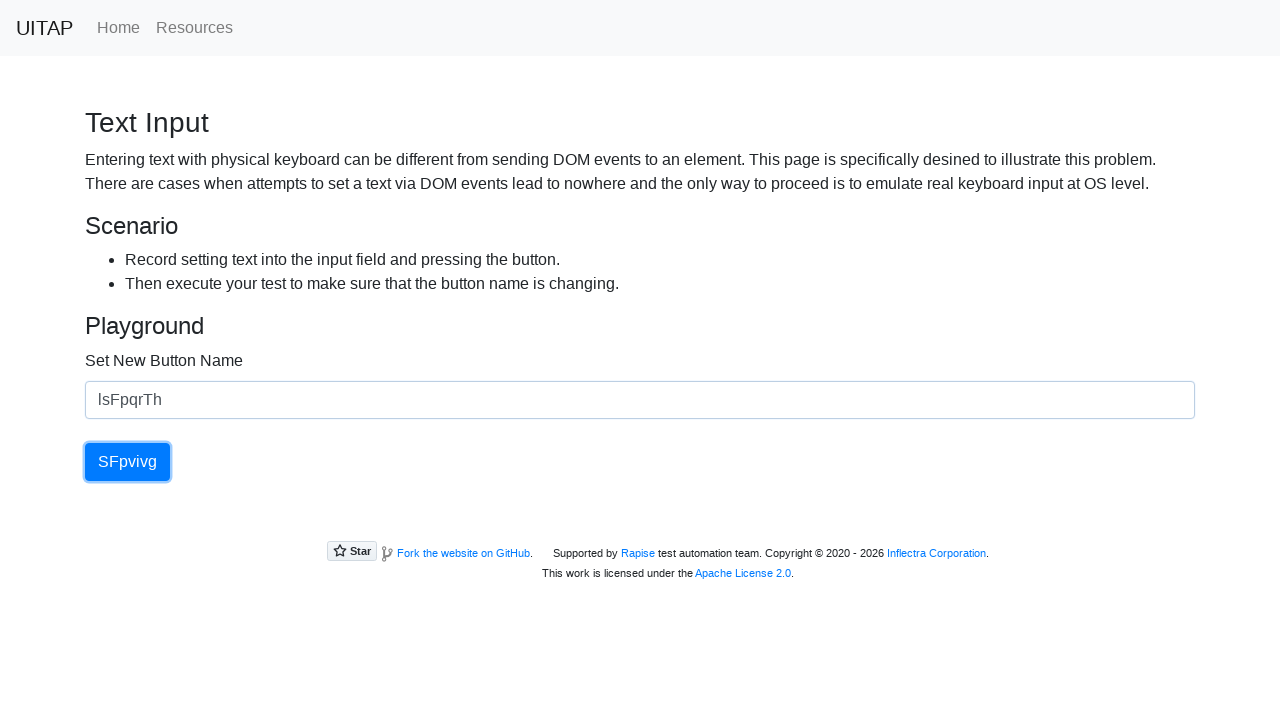

Clicked the updating button at (128, 462) on #updatingButton
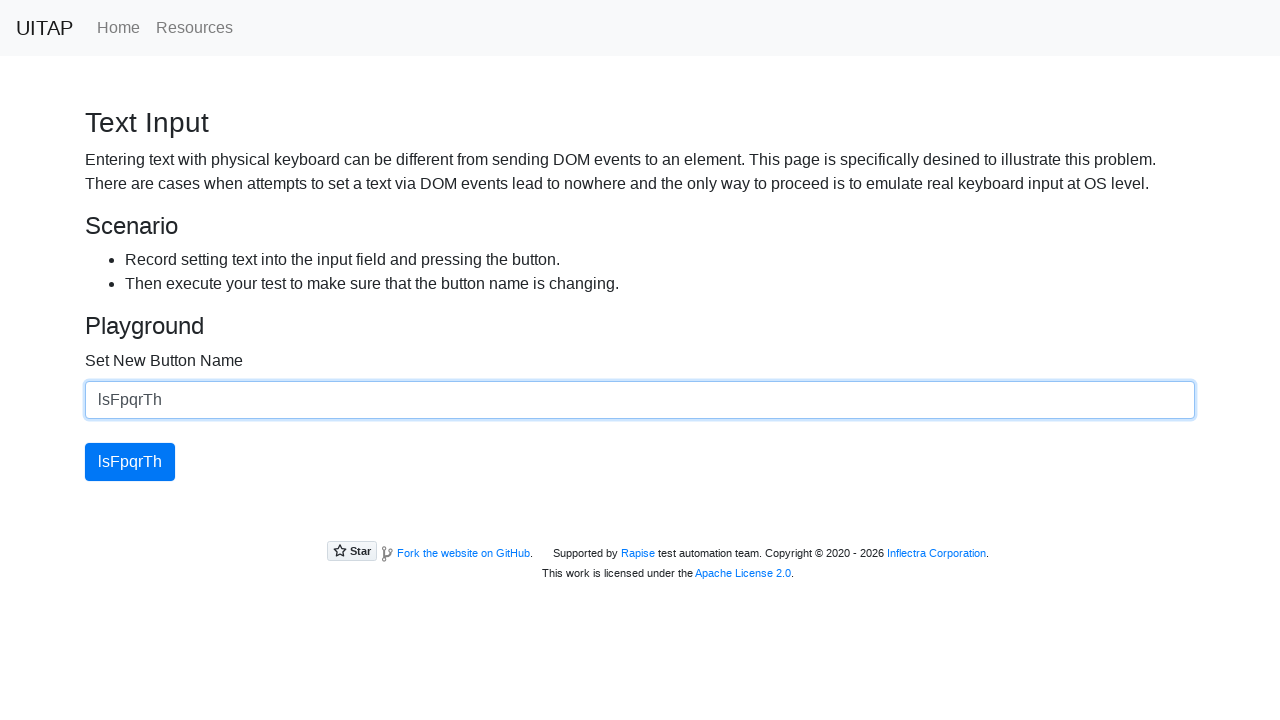

Waited 300ms for button text to update
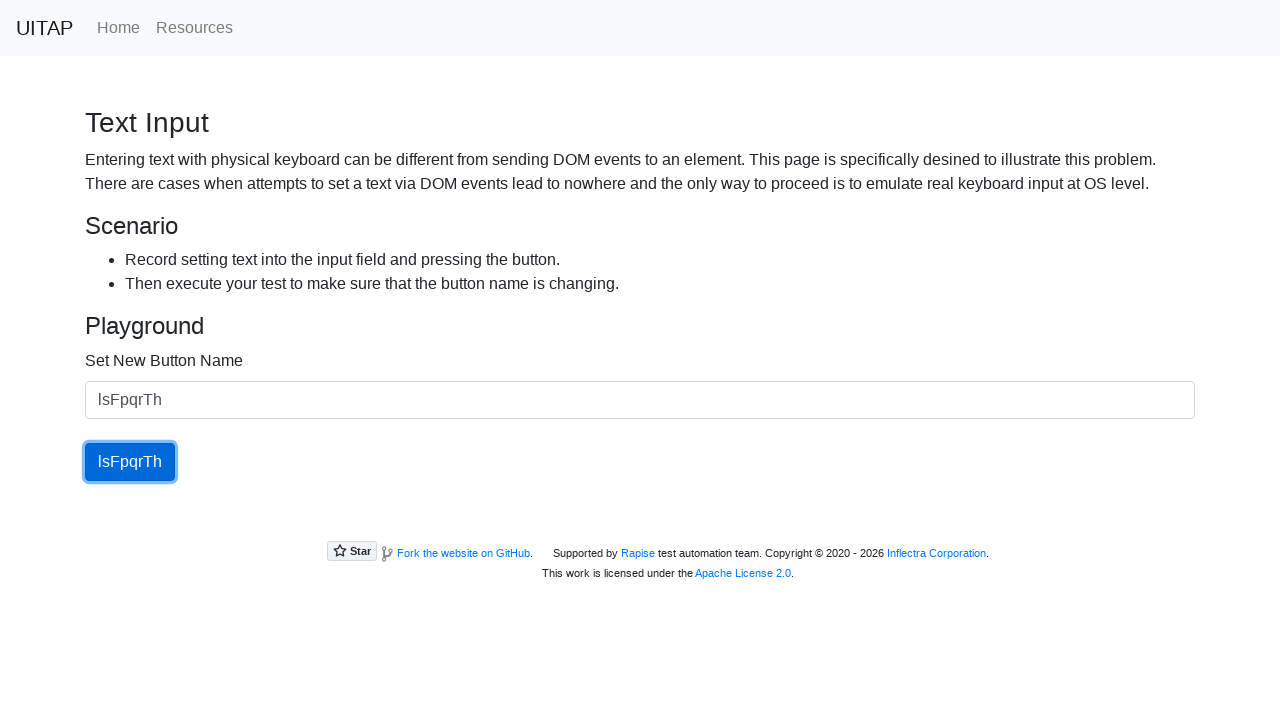

Retrieved button text: 'lsFpqrTh'
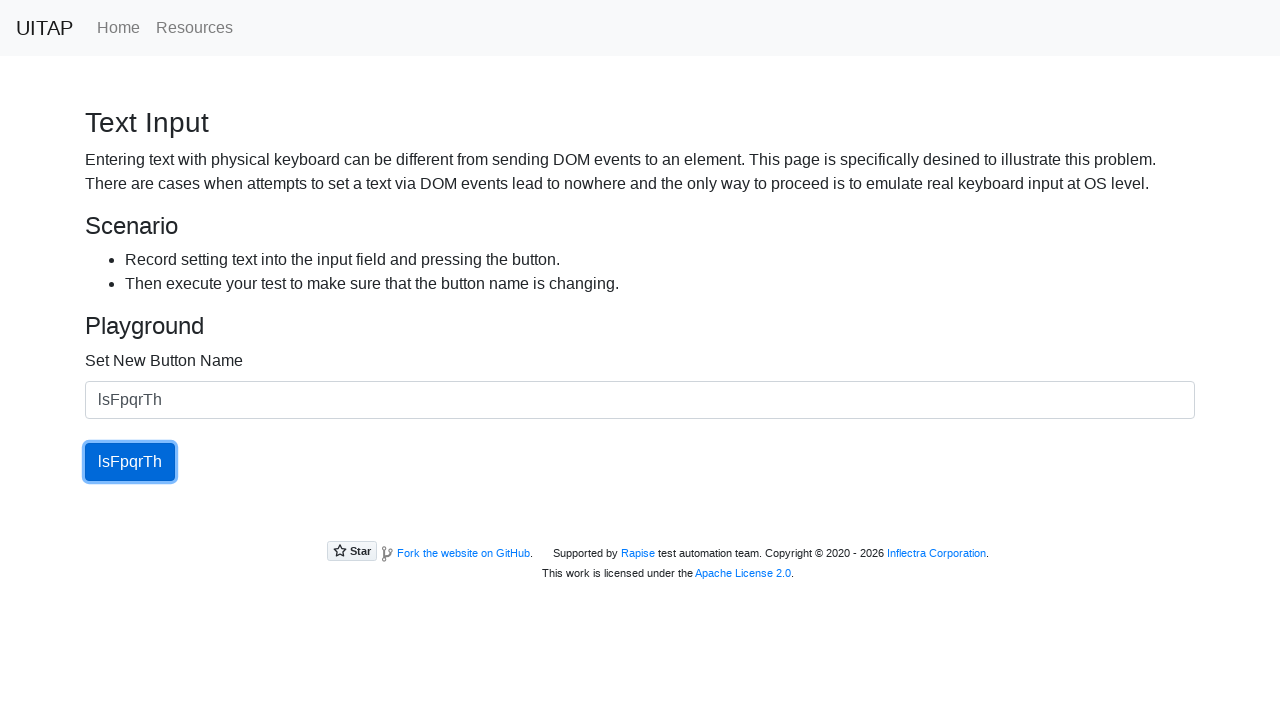

Verified button text matches input text 'lsFpqrTh' (iteration 2/5)
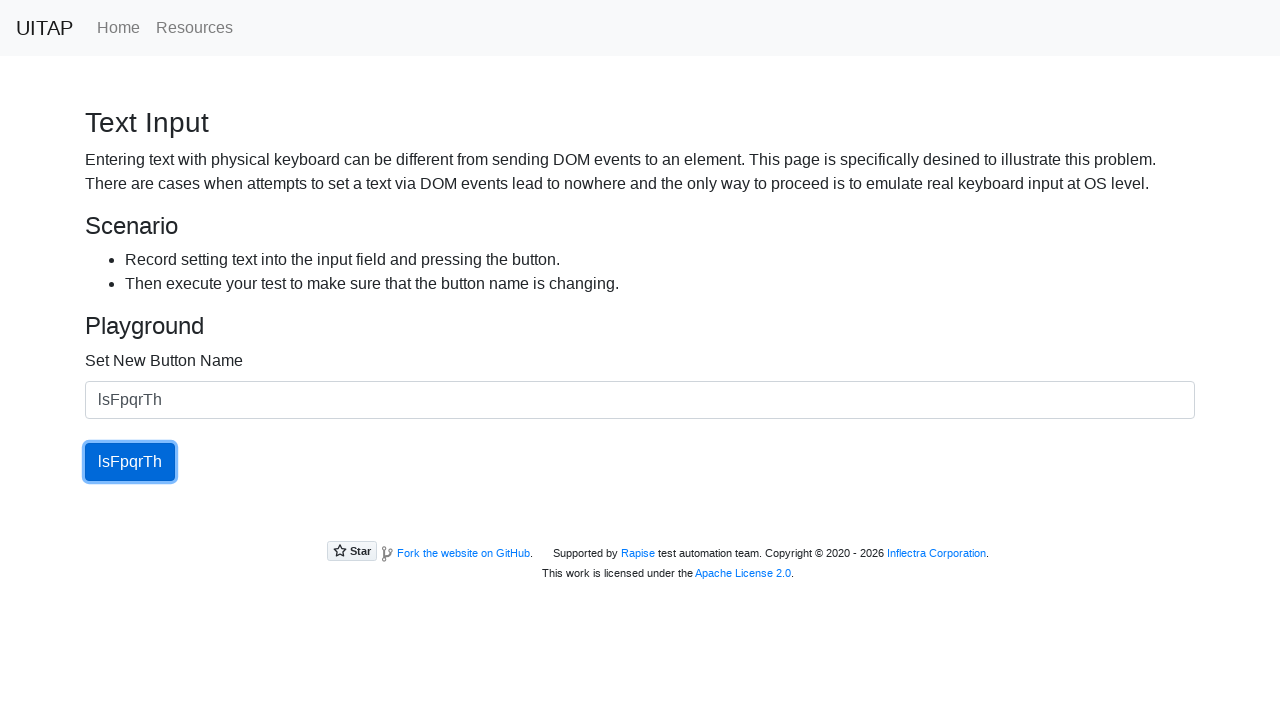

Filled input field with random text: 'yMkBKoLX' on #newButtonName
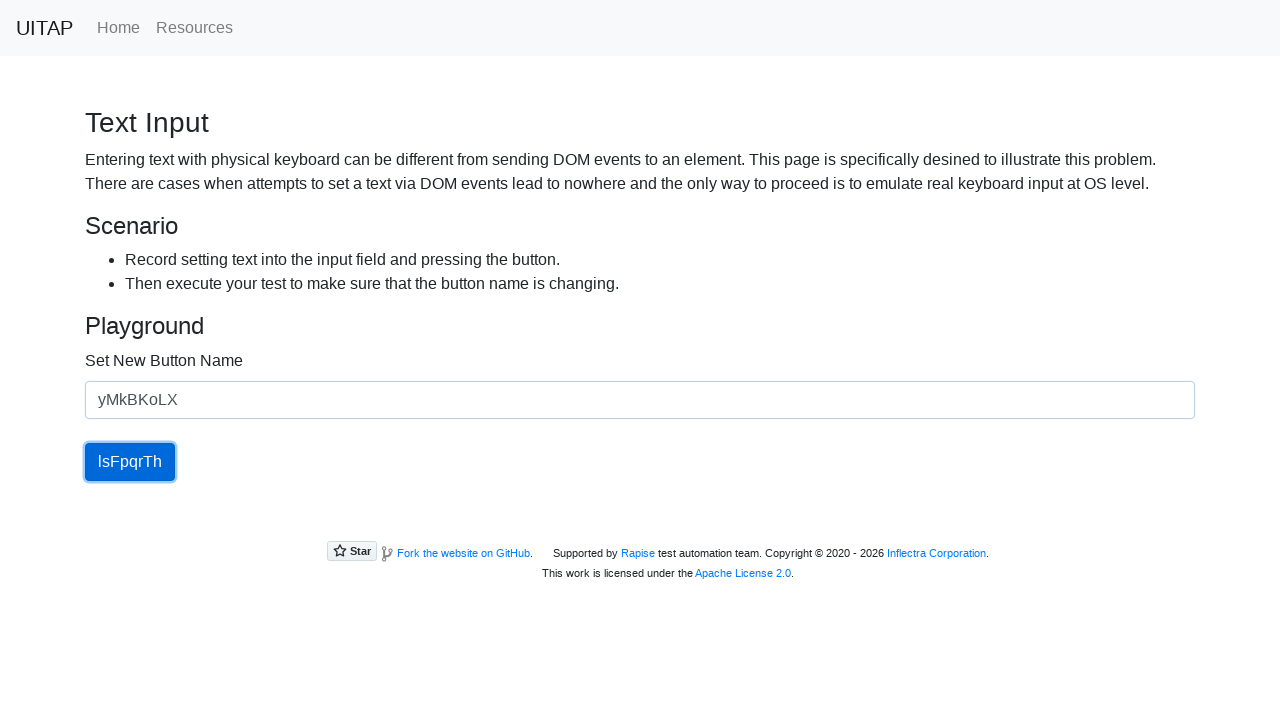

Clicked the updating button at (130, 462) on #updatingButton
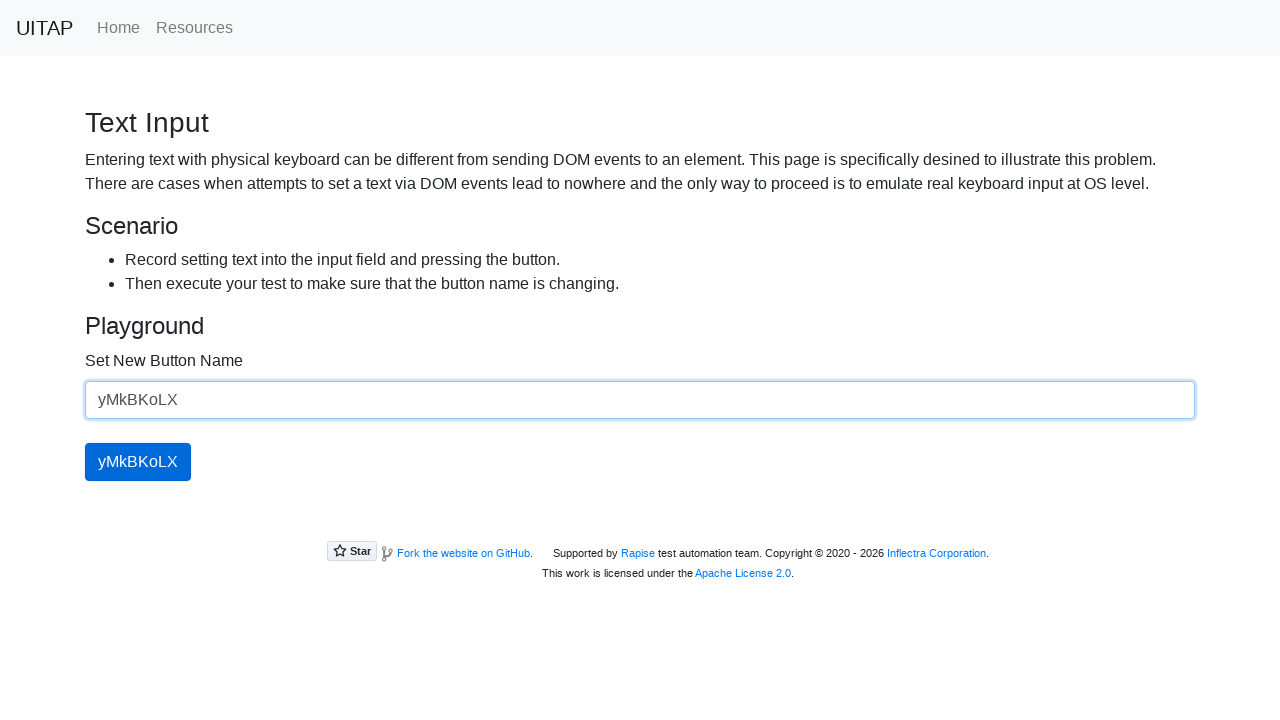

Waited 300ms for button text to update
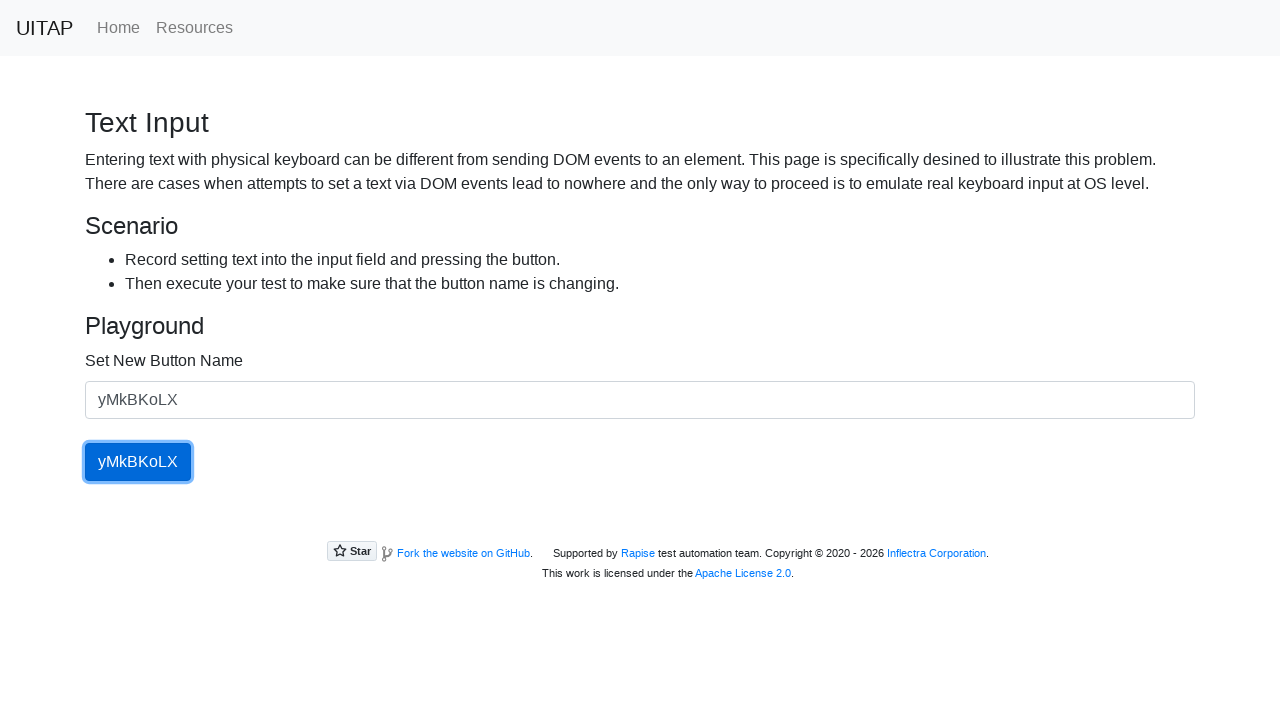

Retrieved button text: 'yMkBKoLX'
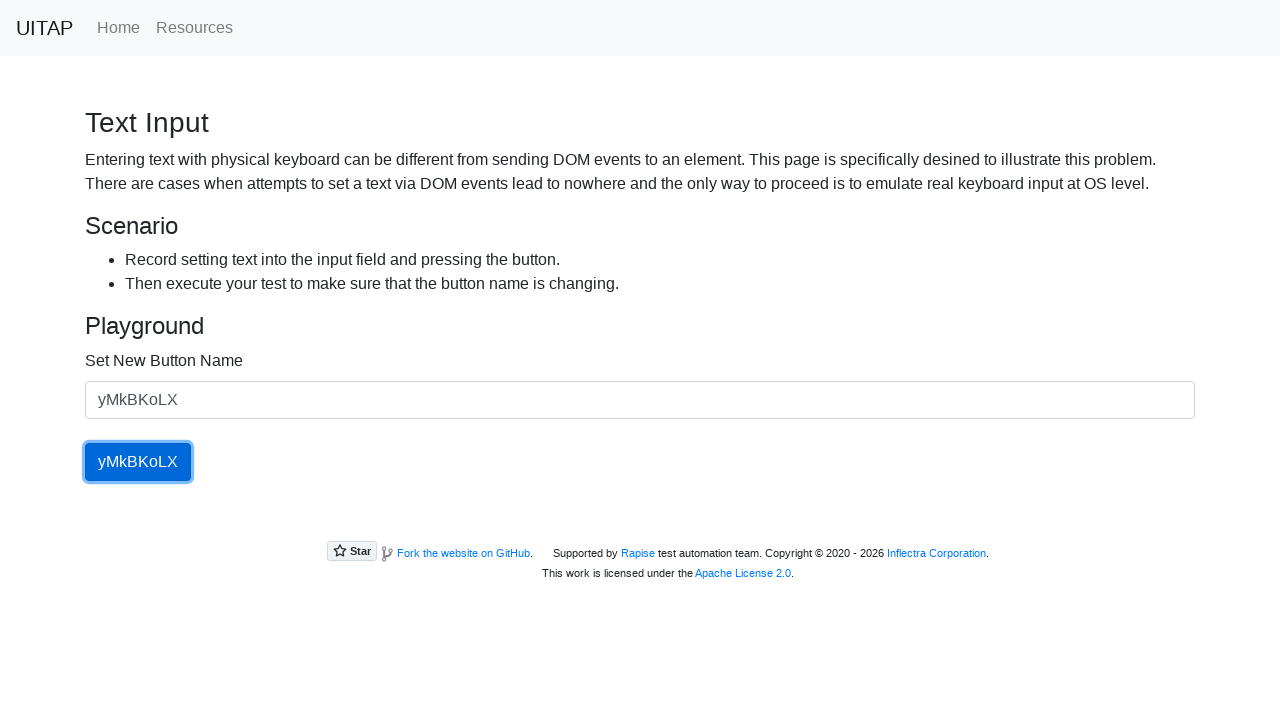

Verified button text matches input text 'yMkBKoLX' (iteration 3/5)
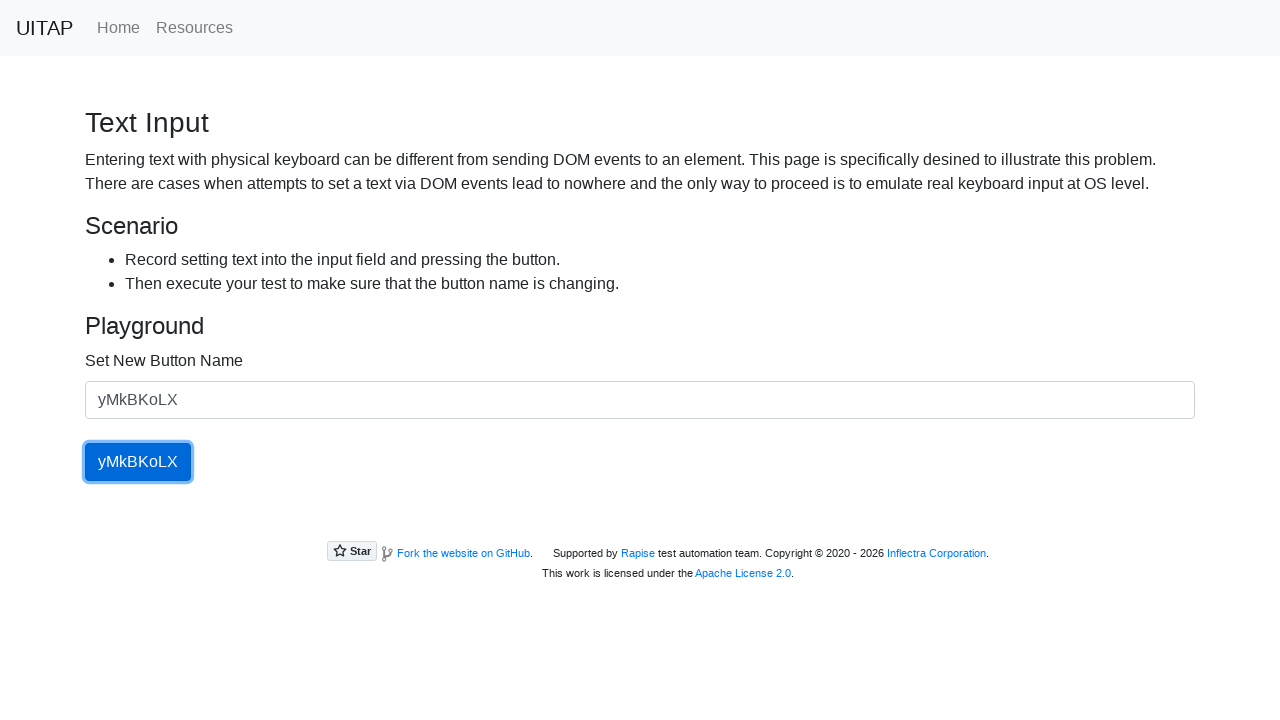

Filled input field with random text: 'CFFNh' on #newButtonName
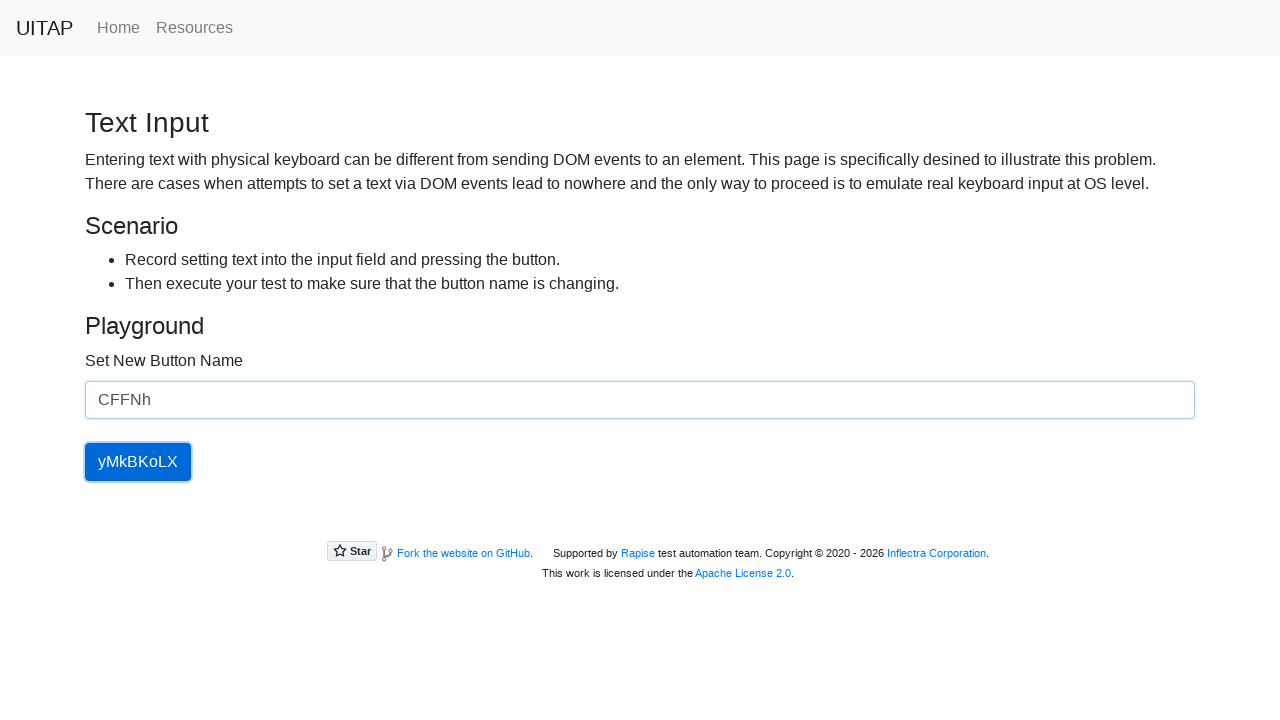

Clicked the updating button at (138, 462) on #updatingButton
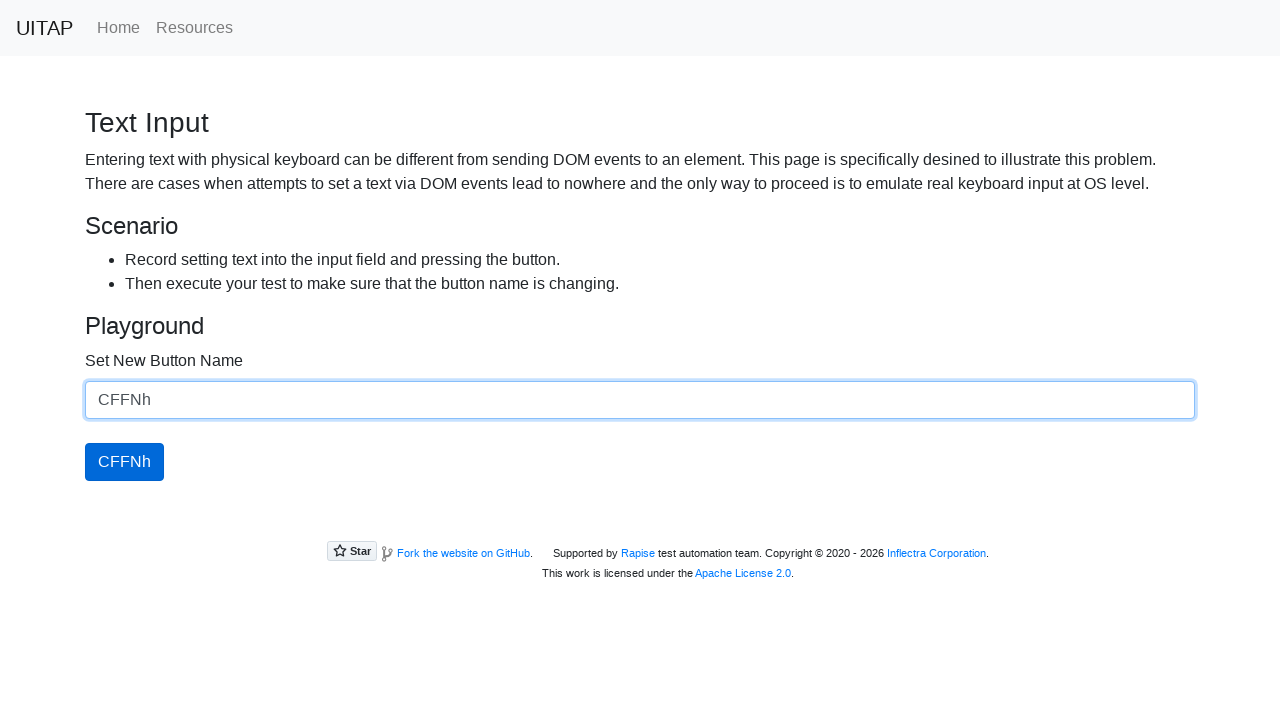

Waited 300ms for button text to update
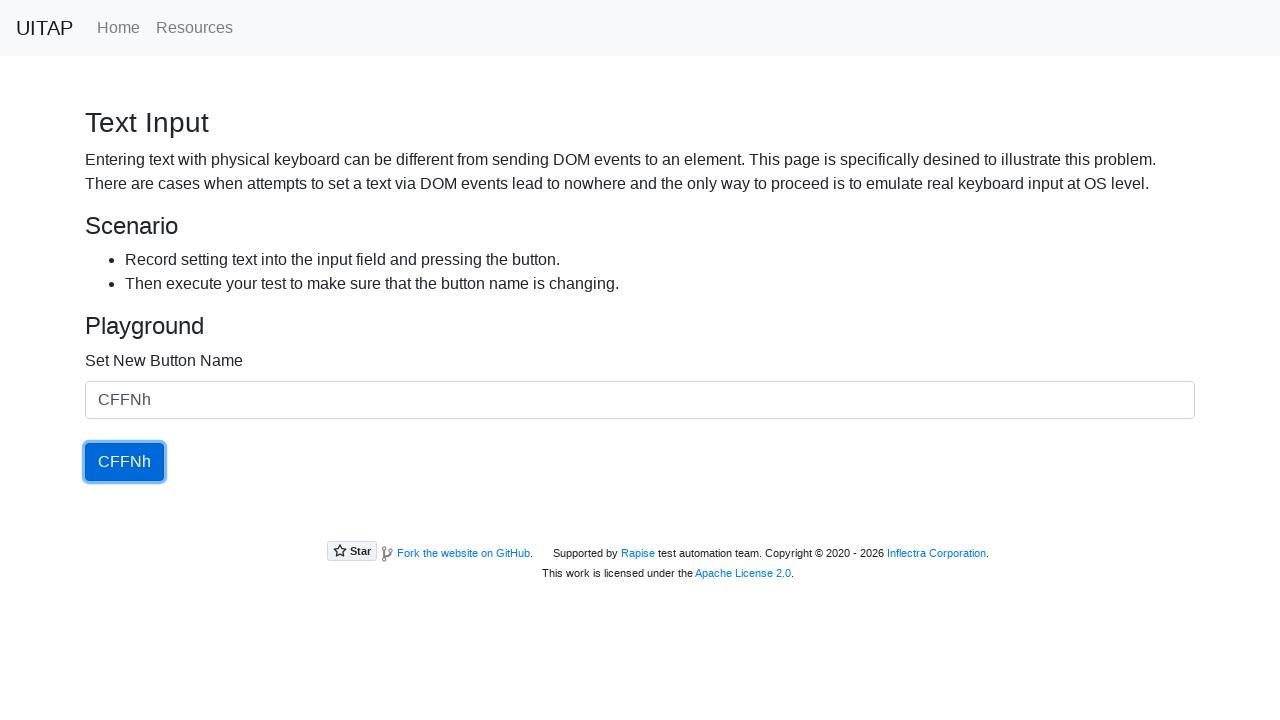

Retrieved button text: 'CFFNh'
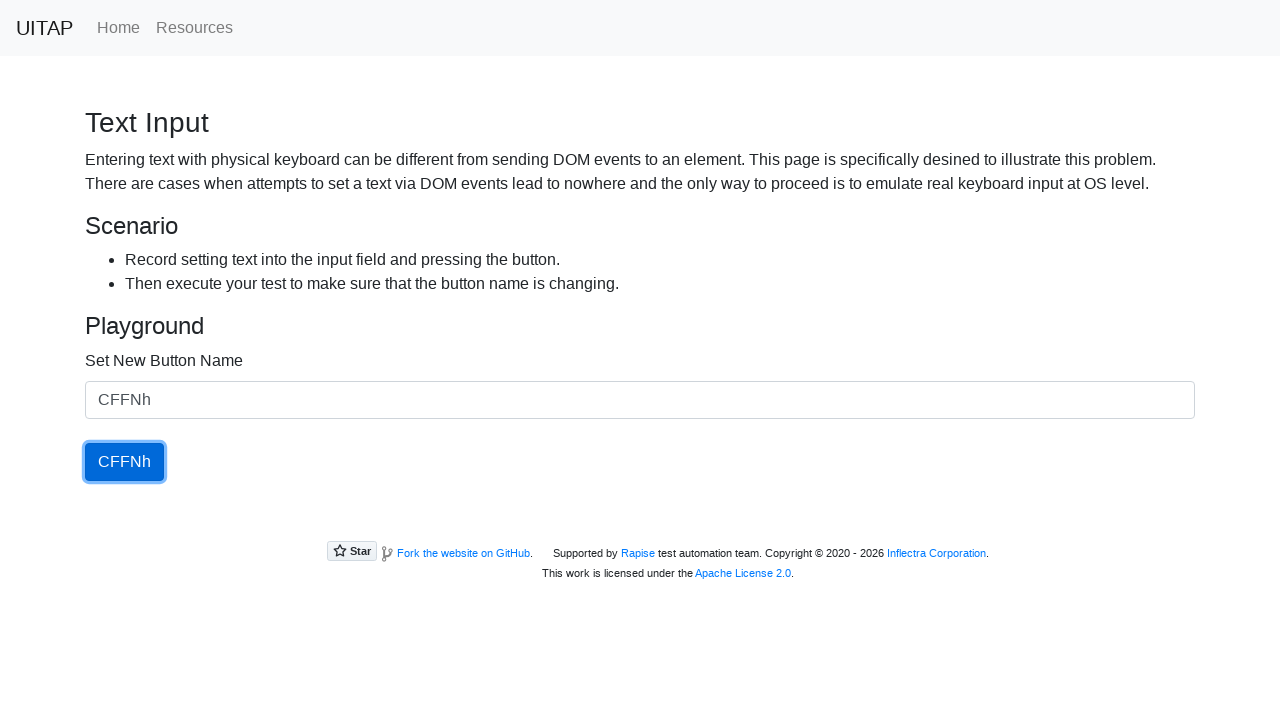

Verified button text matches input text 'CFFNh' (iteration 4/5)
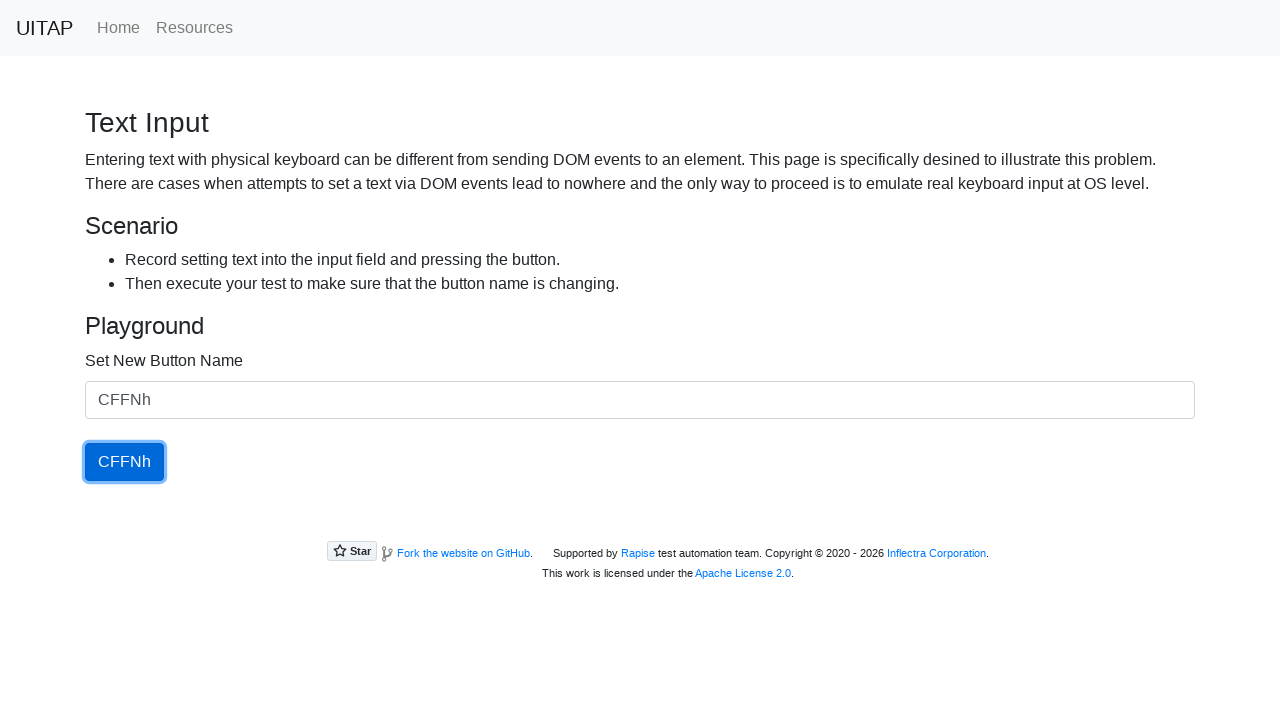

Filled input field with random text: 'GSYDlsO' on #newButtonName
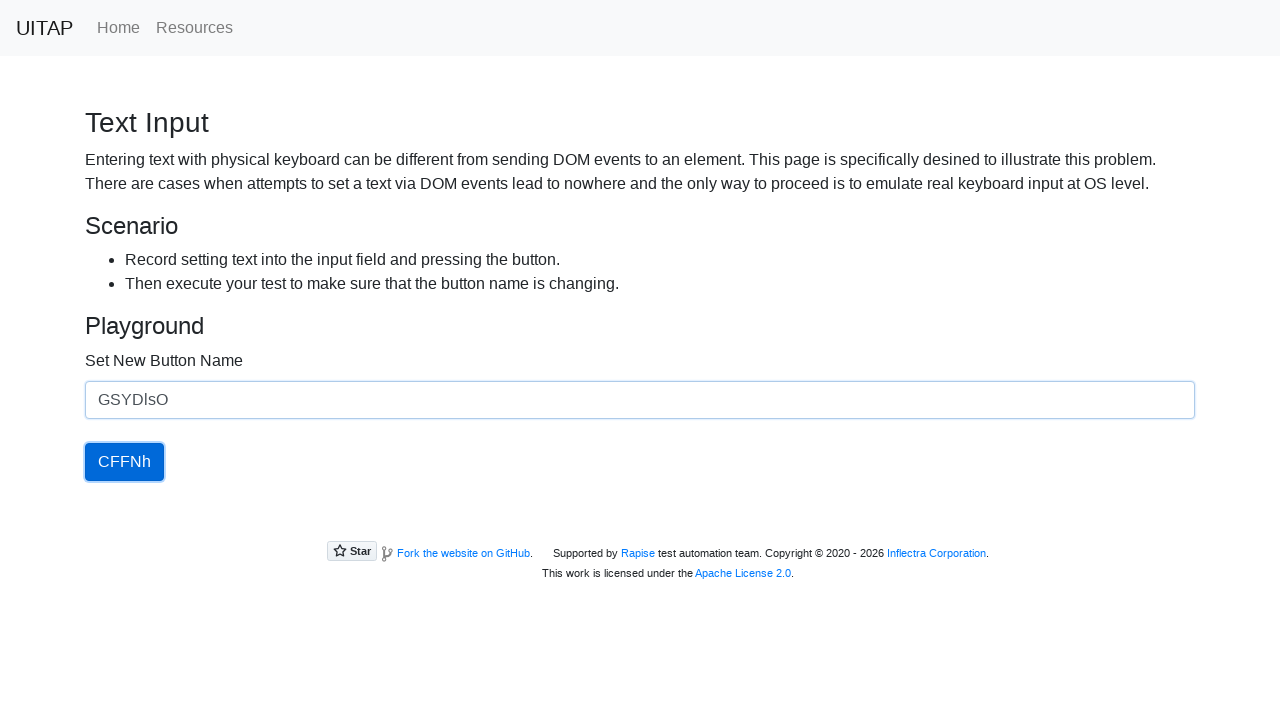

Clicked the updating button at (124, 462) on #updatingButton
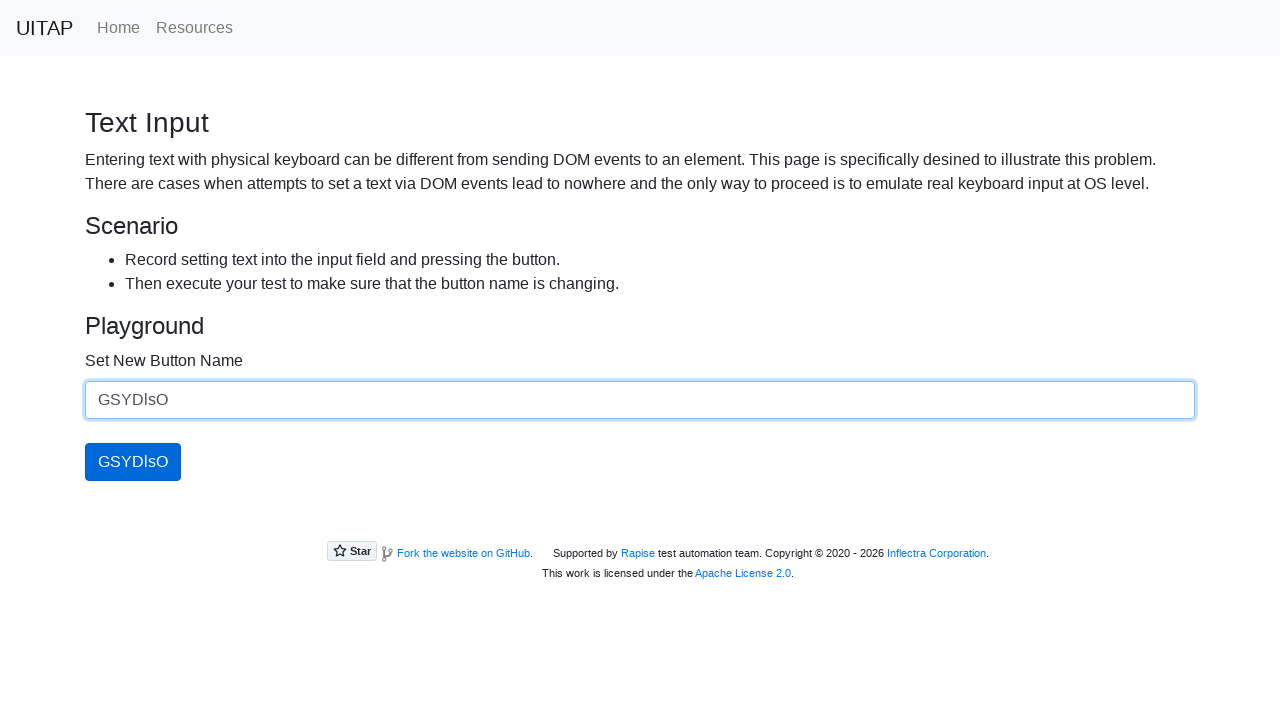

Waited 300ms for button text to update
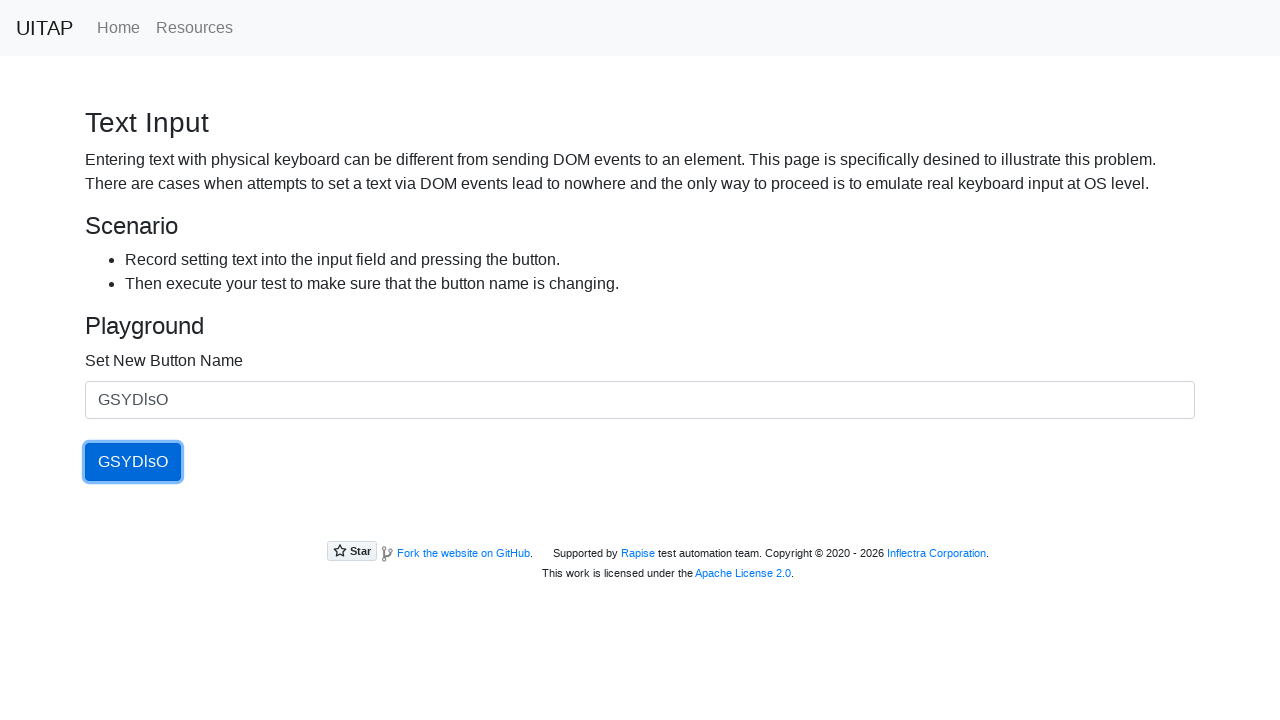

Retrieved button text: 'GSYDlsO'
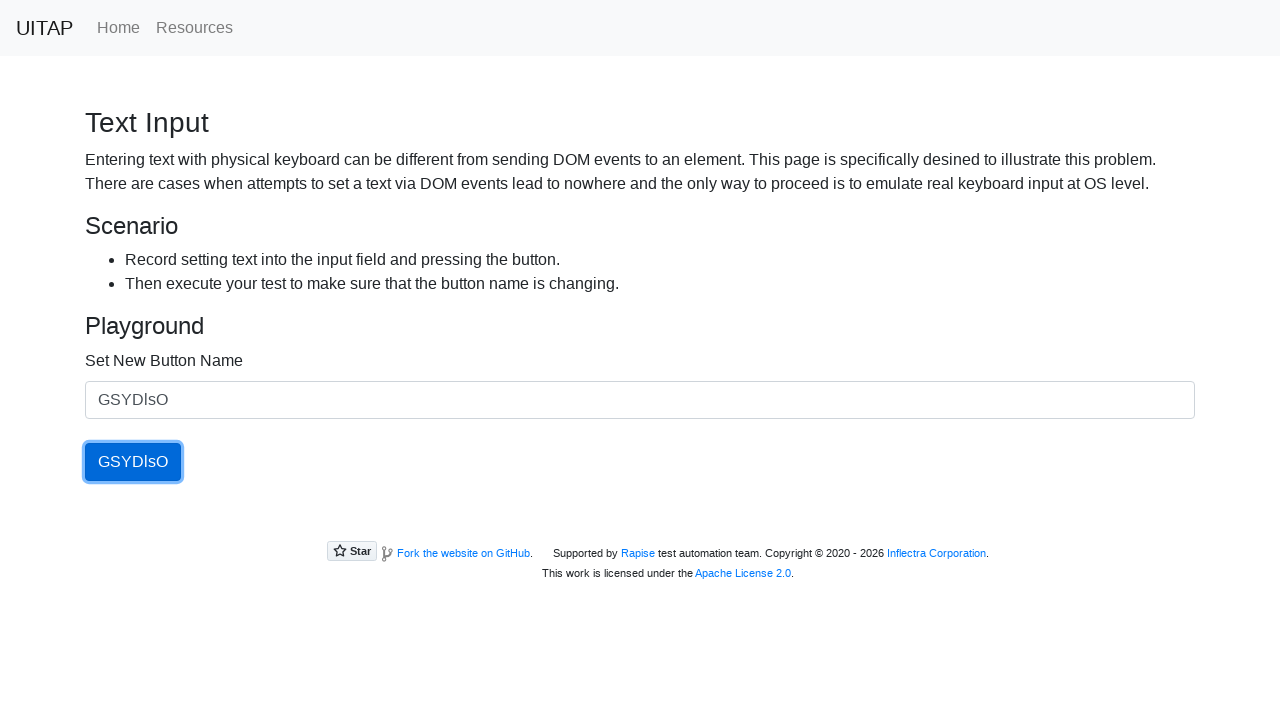

Verified button text matches input text 'GSYDlsO' (iteration 5/5)
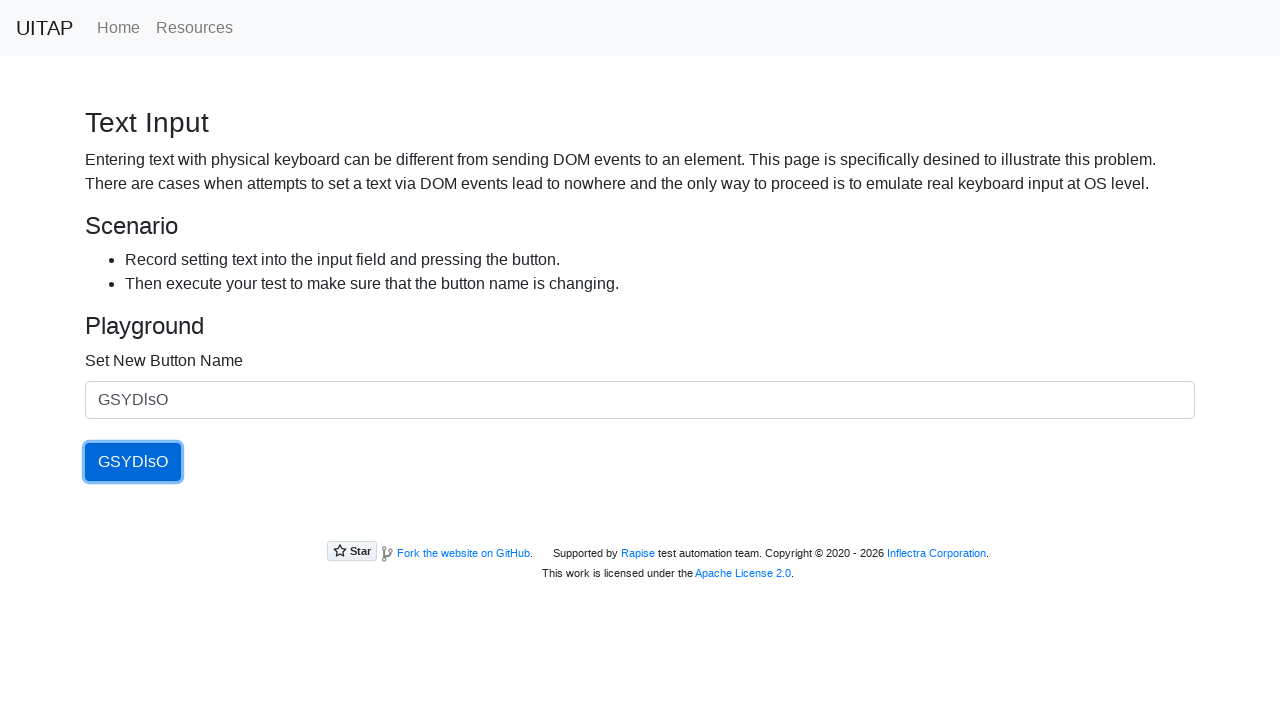

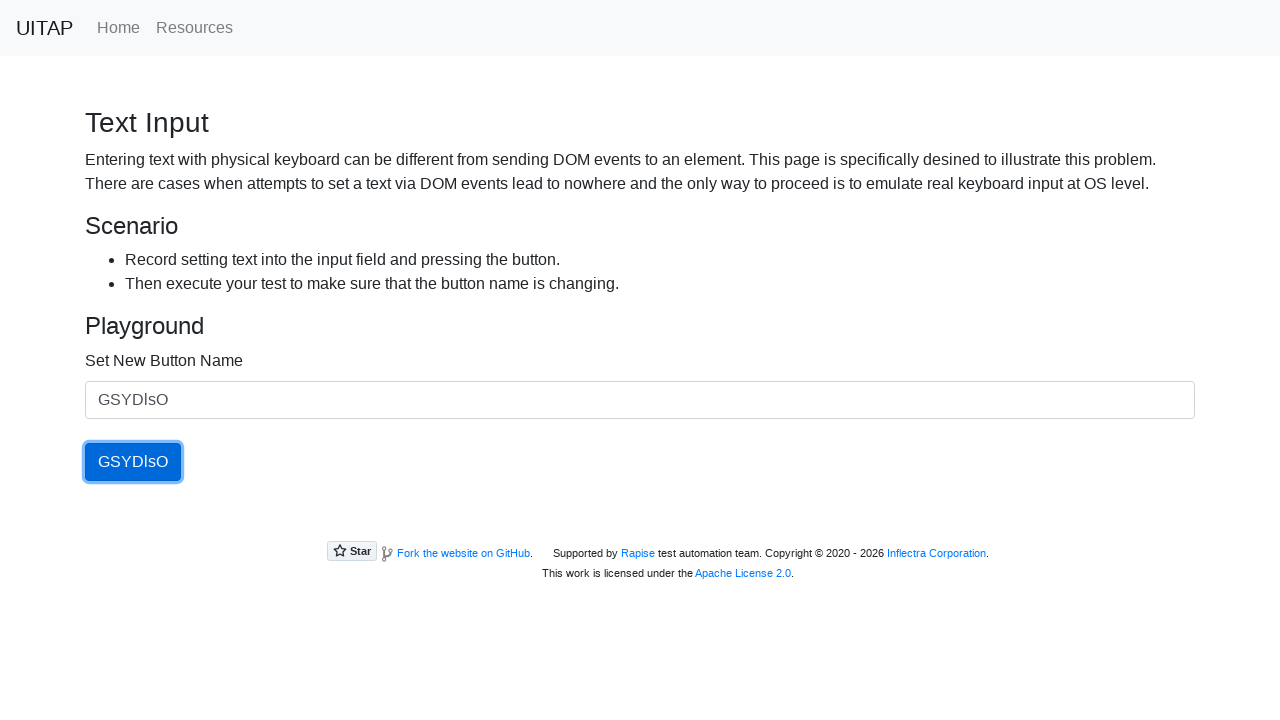